Navigates to a blog page and retrieves the CSS color value of the home element

Starting URL: https://omayo.blogspot.com/

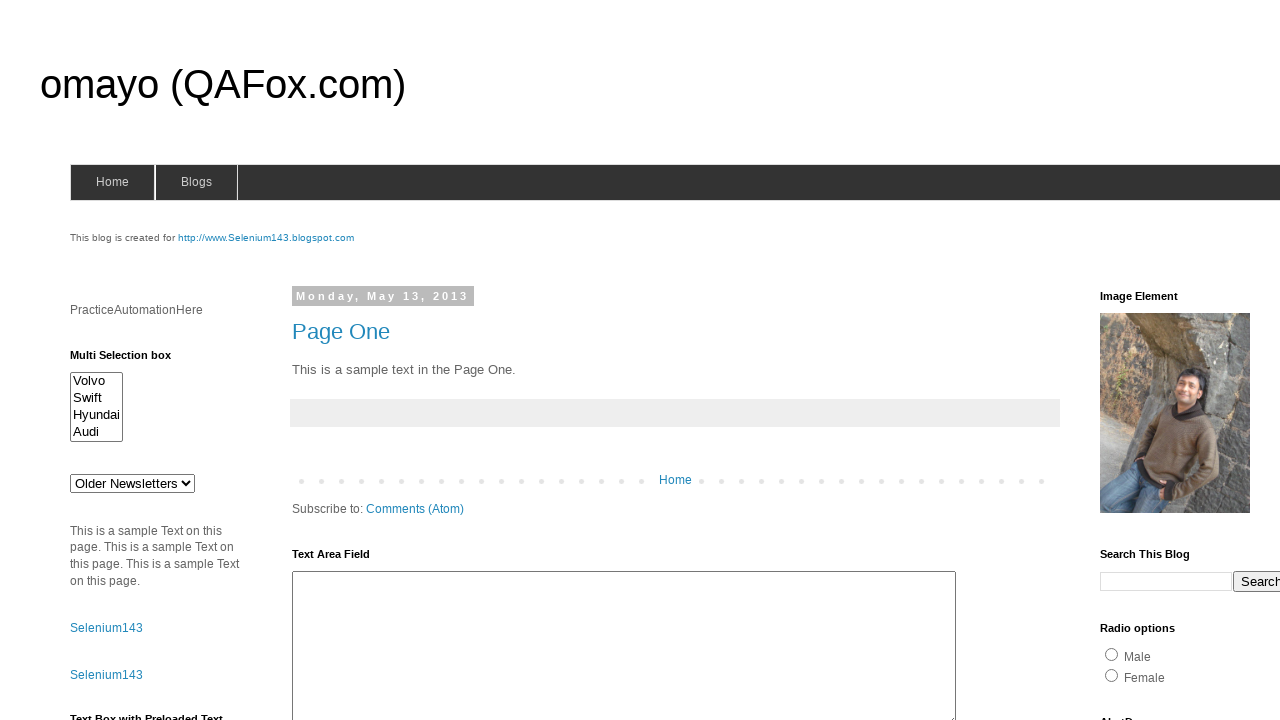

Navigated to https://omayo.blogspot.com/
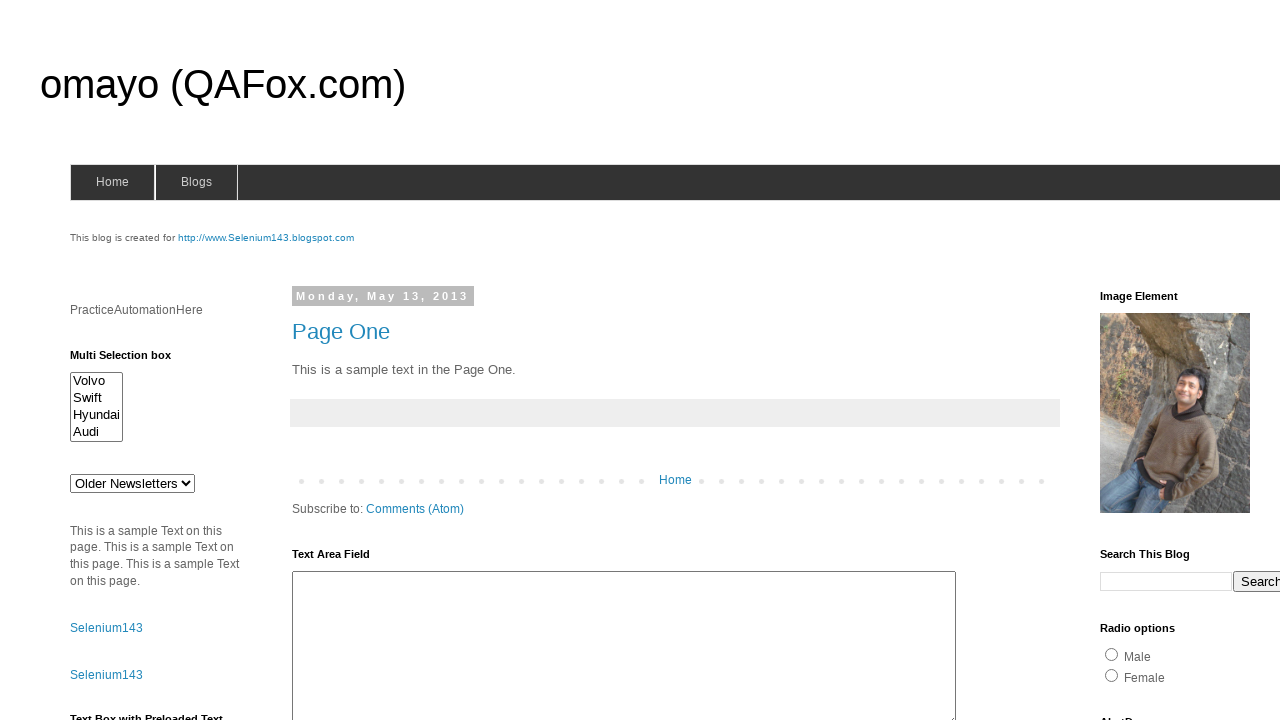

Located home element with ID 'home'
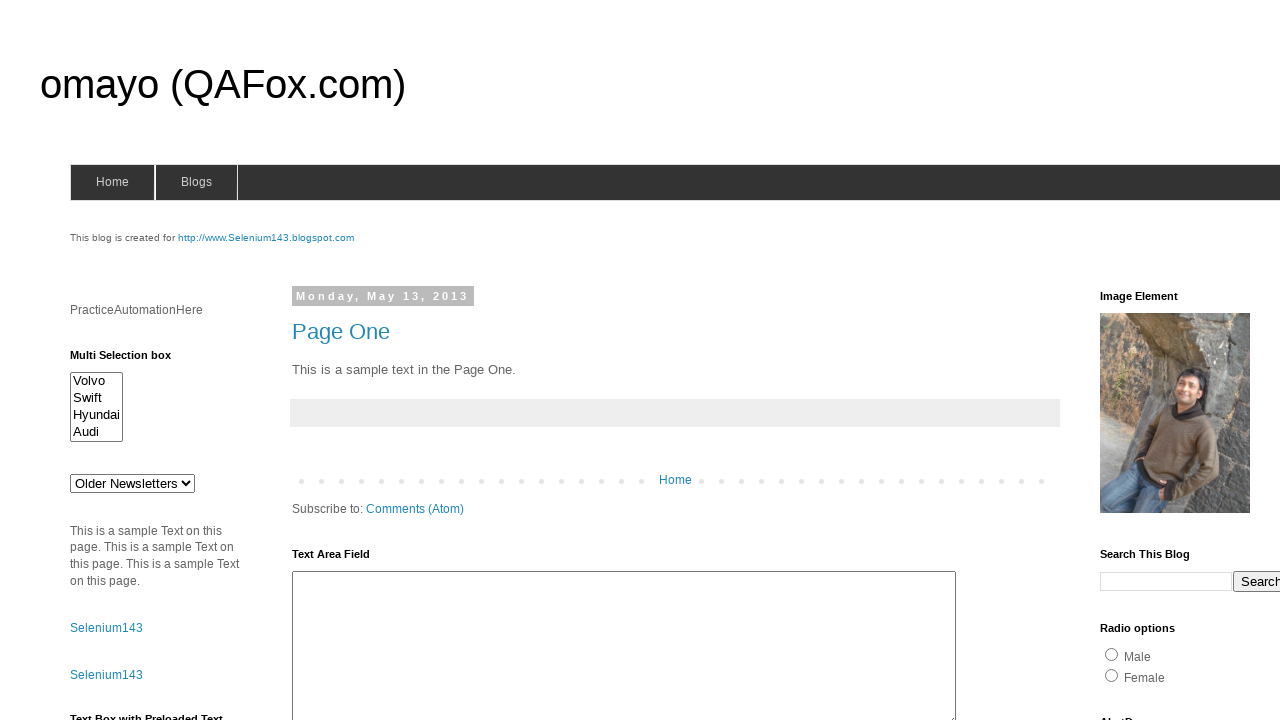

Home element appeared on the page
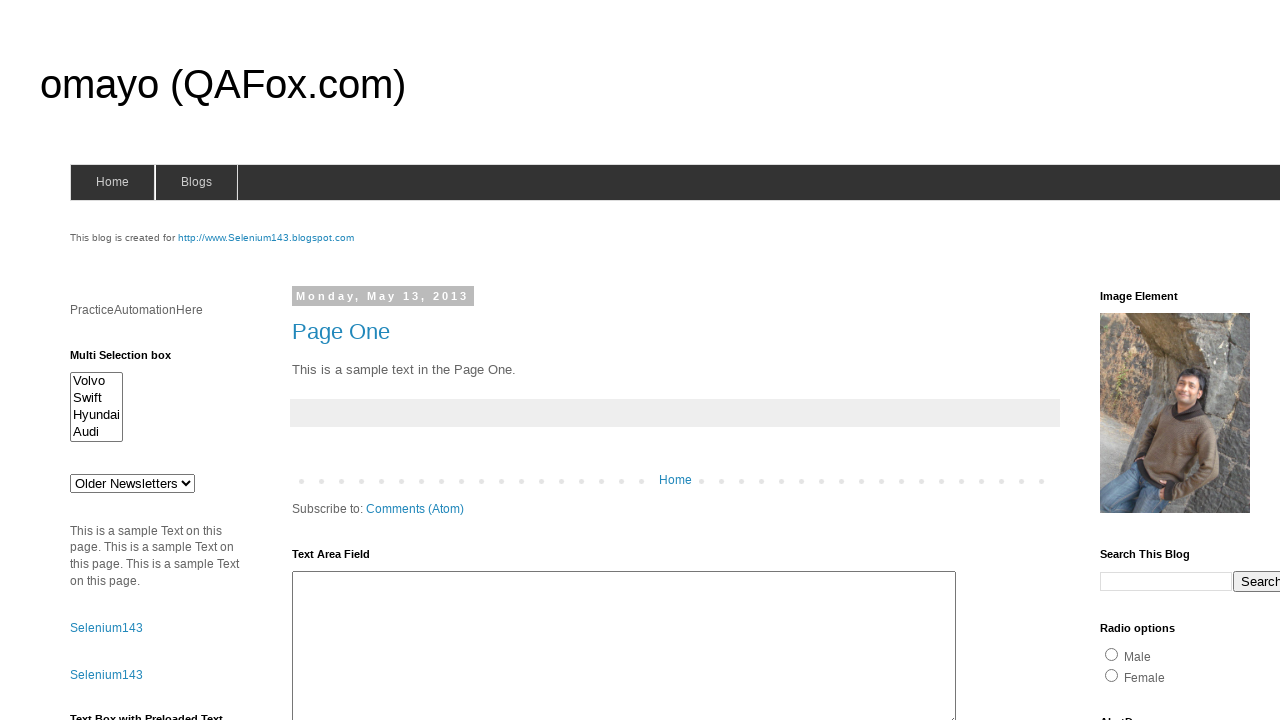

Retrieved CSS color value: rgb(204, 204, 204)
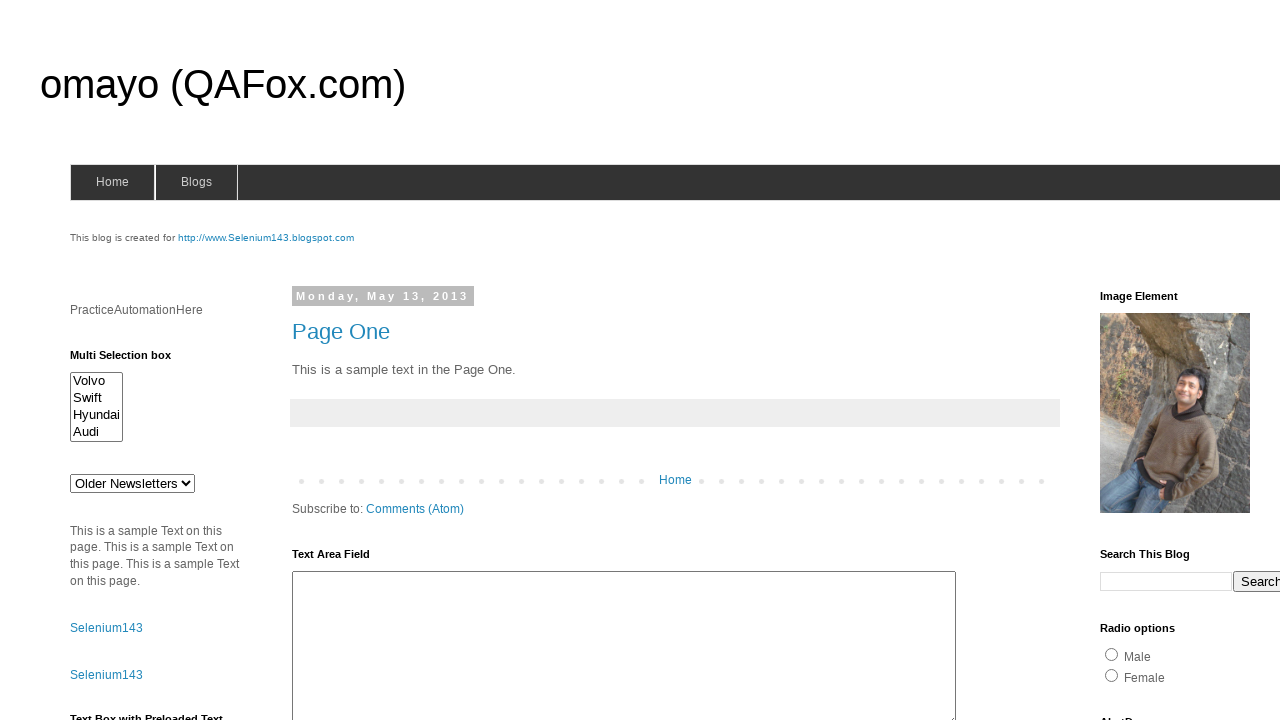

Printed color value to console: rgb(204, 204, 204)
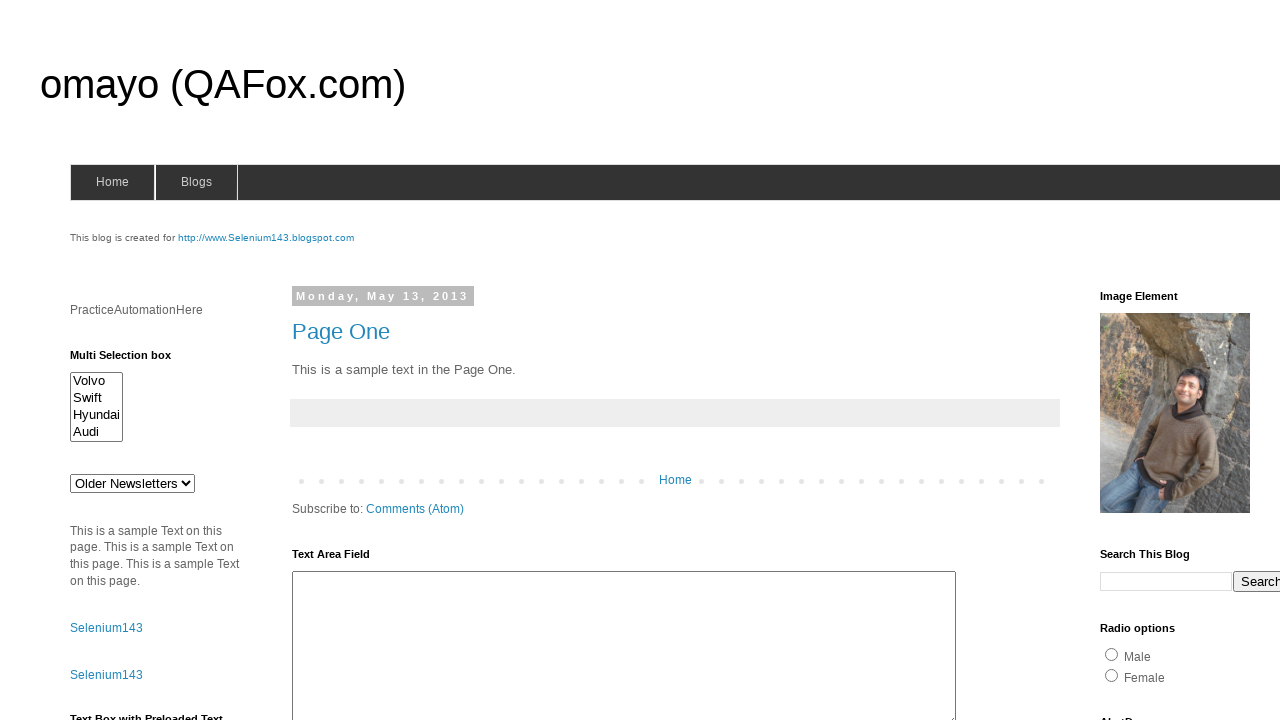

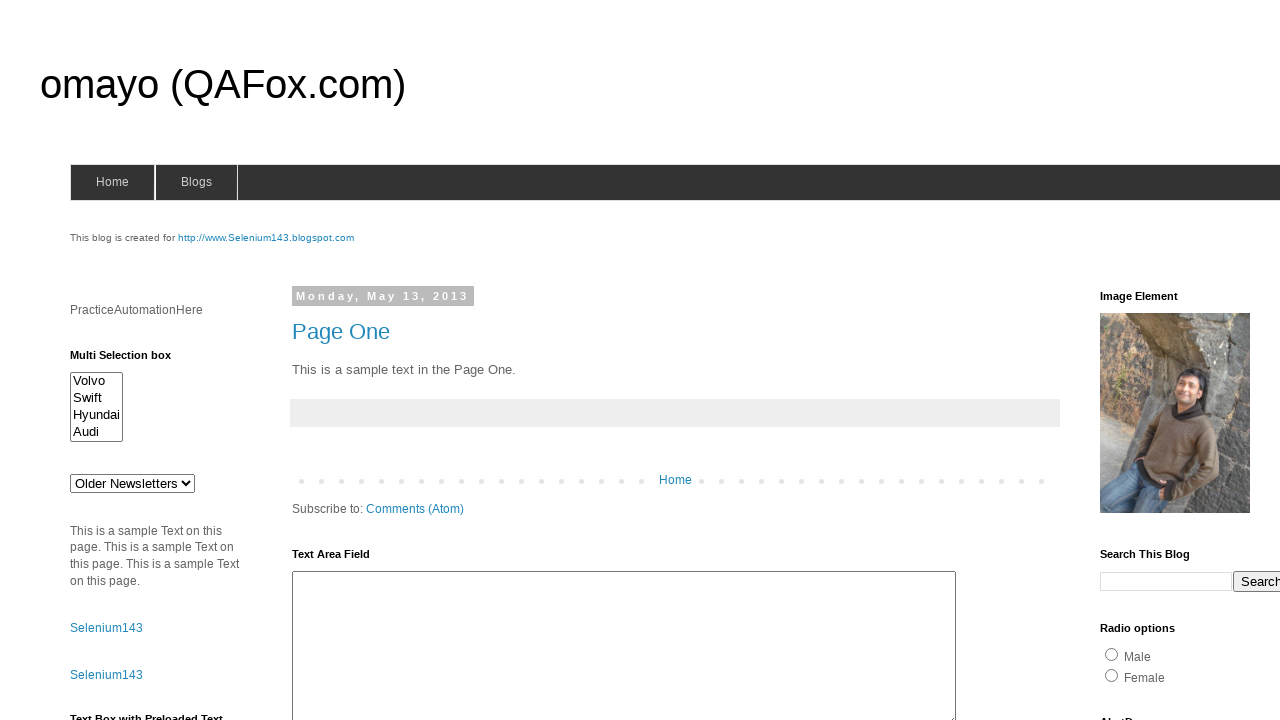